Tests date picker functionality by selecting a specific date (December 25, 2023) from a calendar widget

Starting URL: https://www.dummyticket.com/dummy-ticket-for-visa-application/

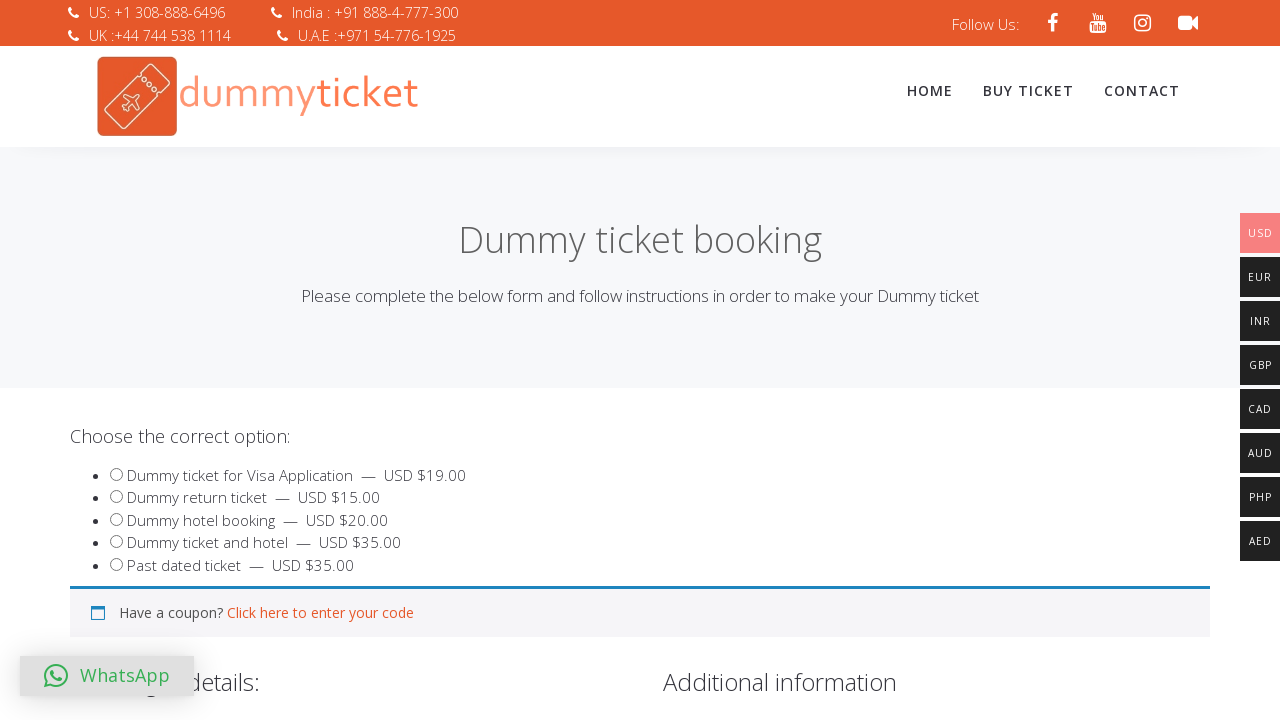

Clicked date of birth field to open date picker at (344, 360) on #dob
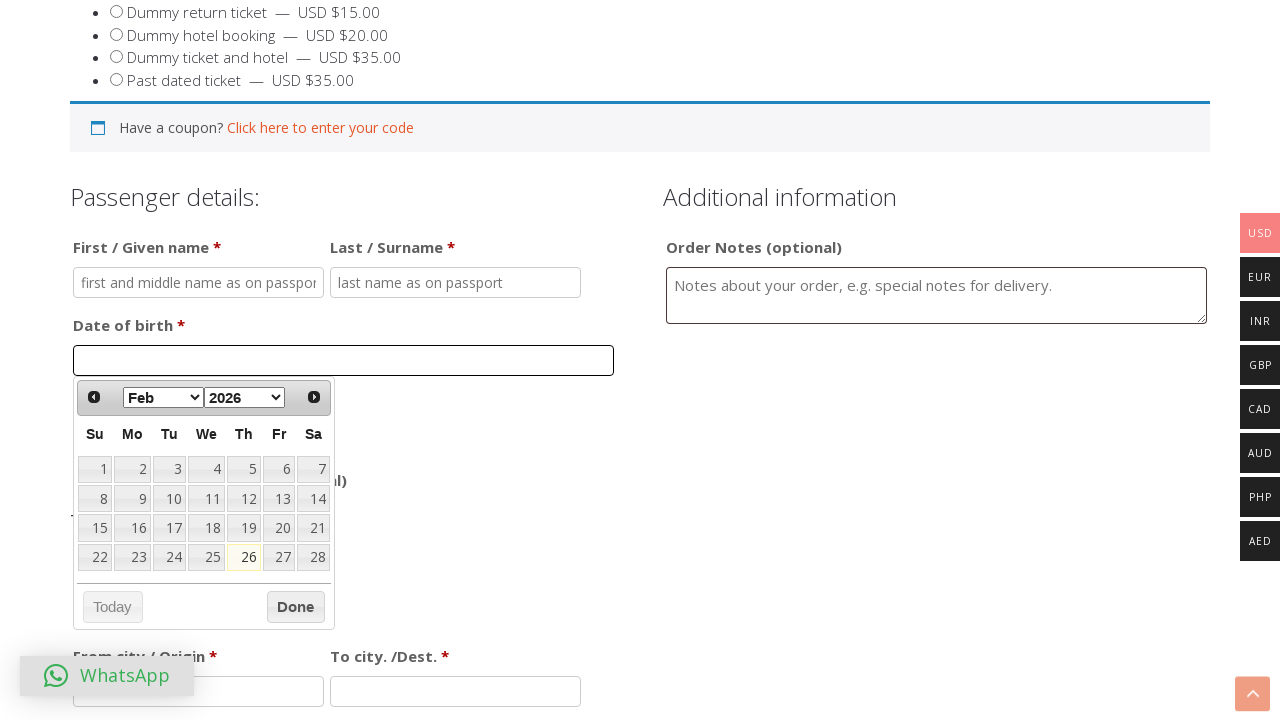

Selected December from month dropdown on select.ui-datepicker-month
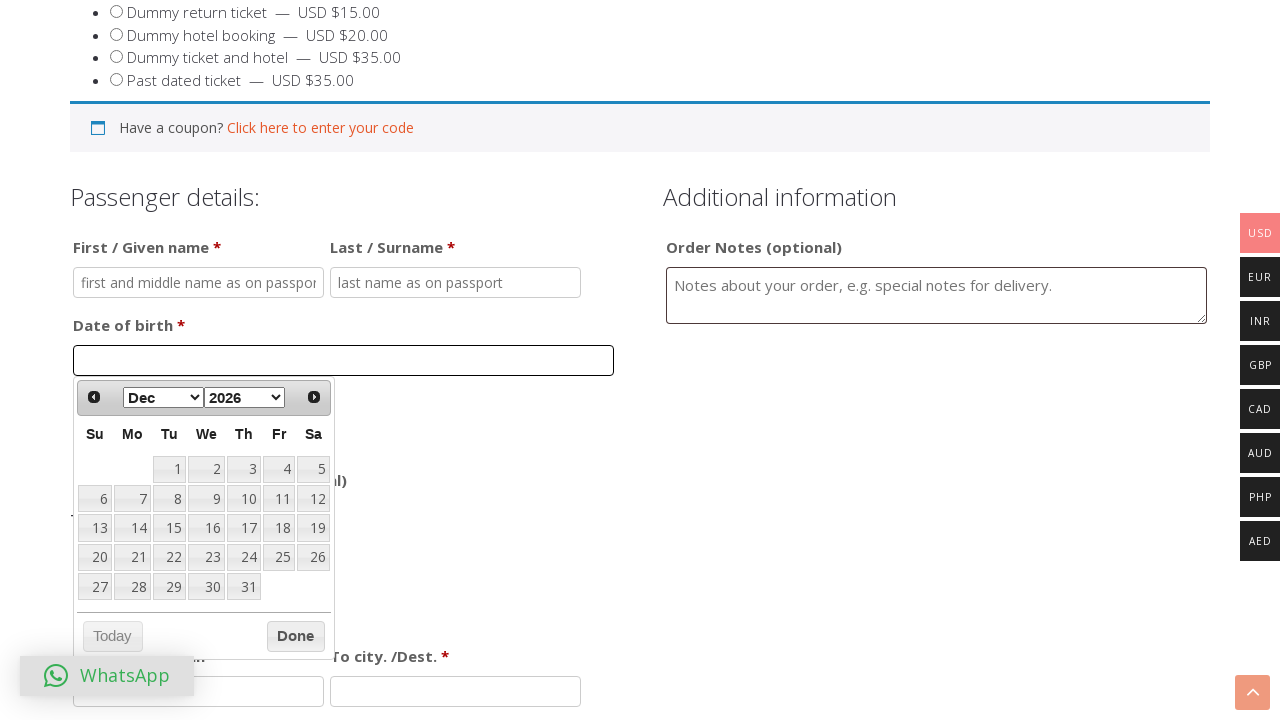

Selected 2023 from year dropdown on select.ui-datepicker-year
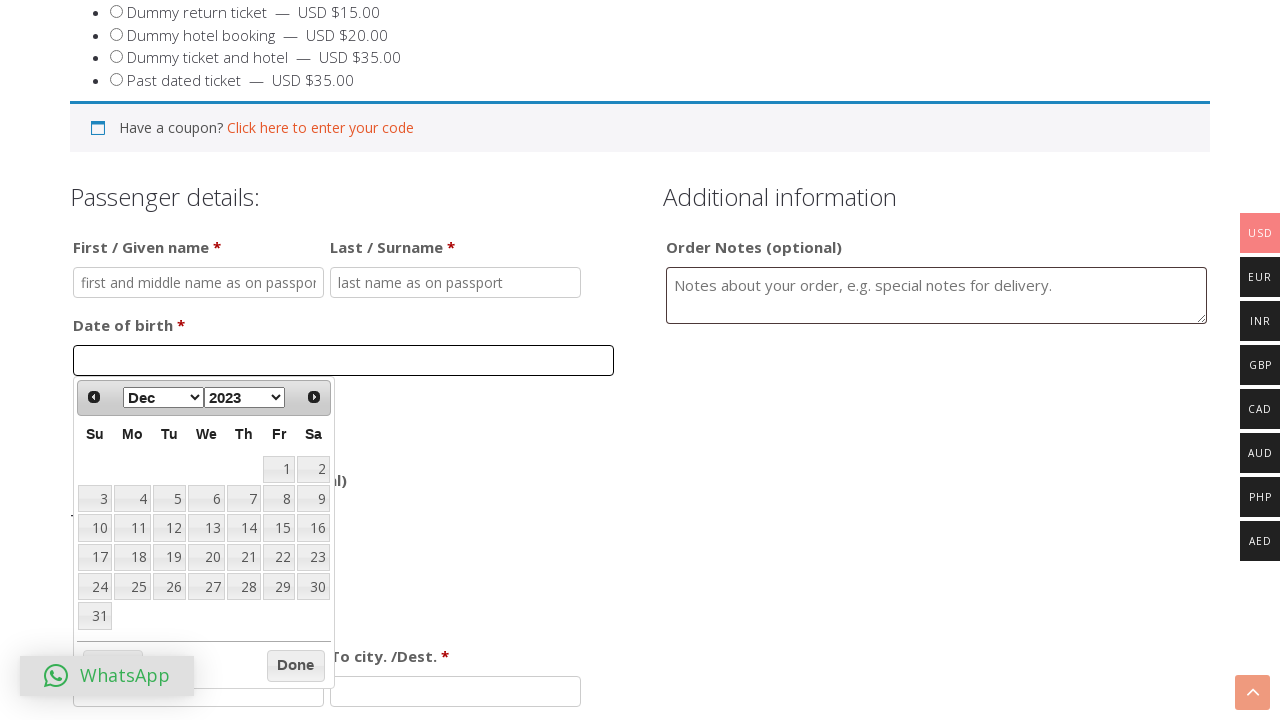

Clicked on day 25 to select December 25, 2023 at (132, 587) on xpath=//div[@id='ui-datepicker-div']//table/tbody/tr/td/a[text()='25']
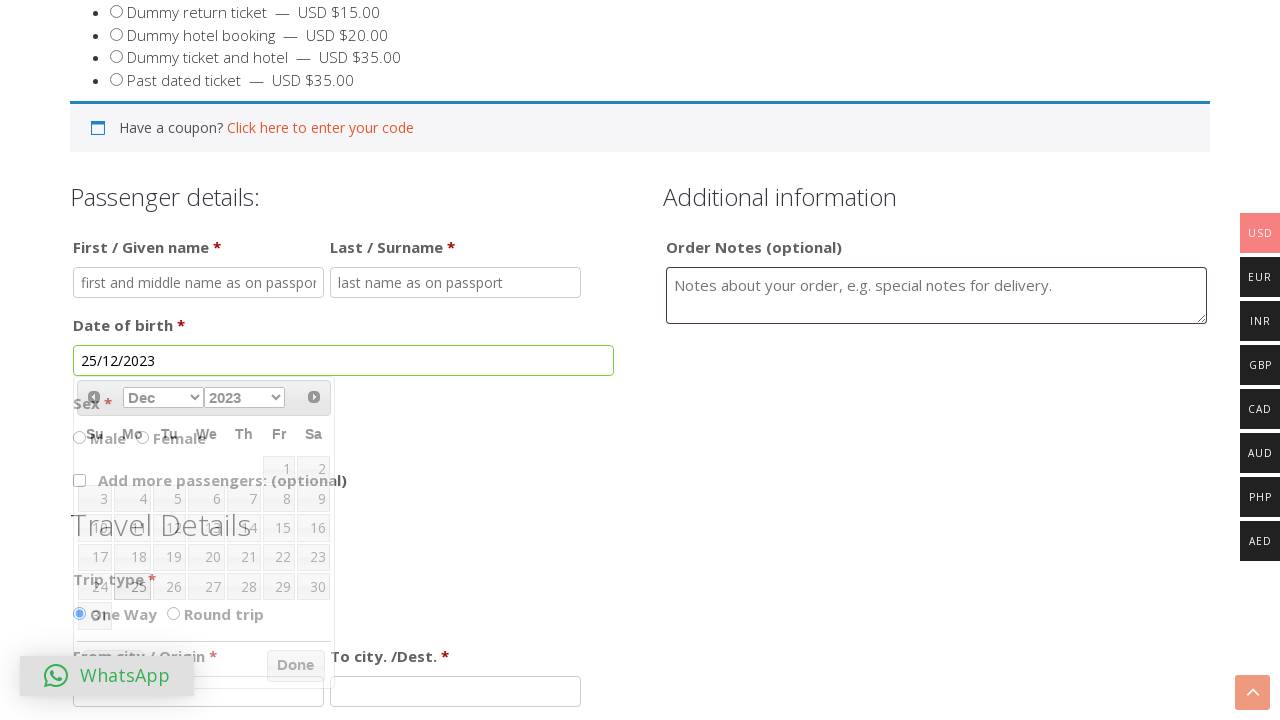

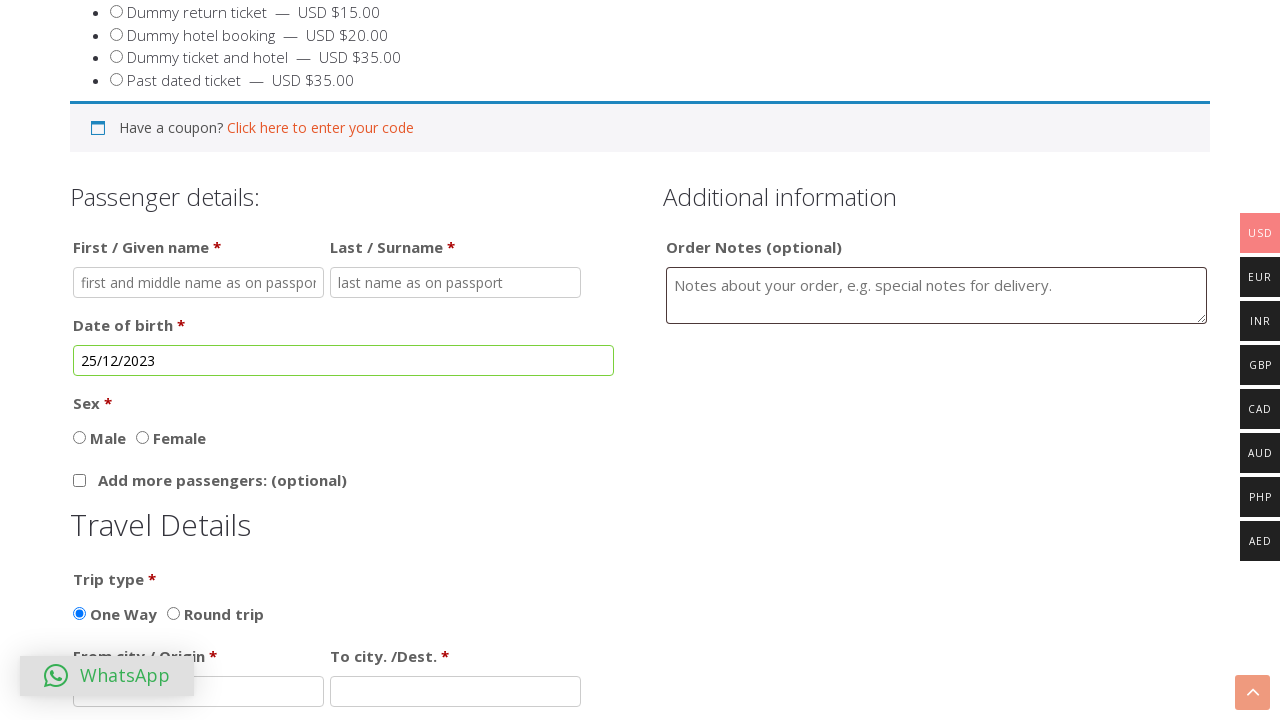